Tests opening a product from the catalog page by clicking on the third product item and verifying the product page loads

Starting URL: http://demo-opencart.ru/index.php?route=product/category&path=20

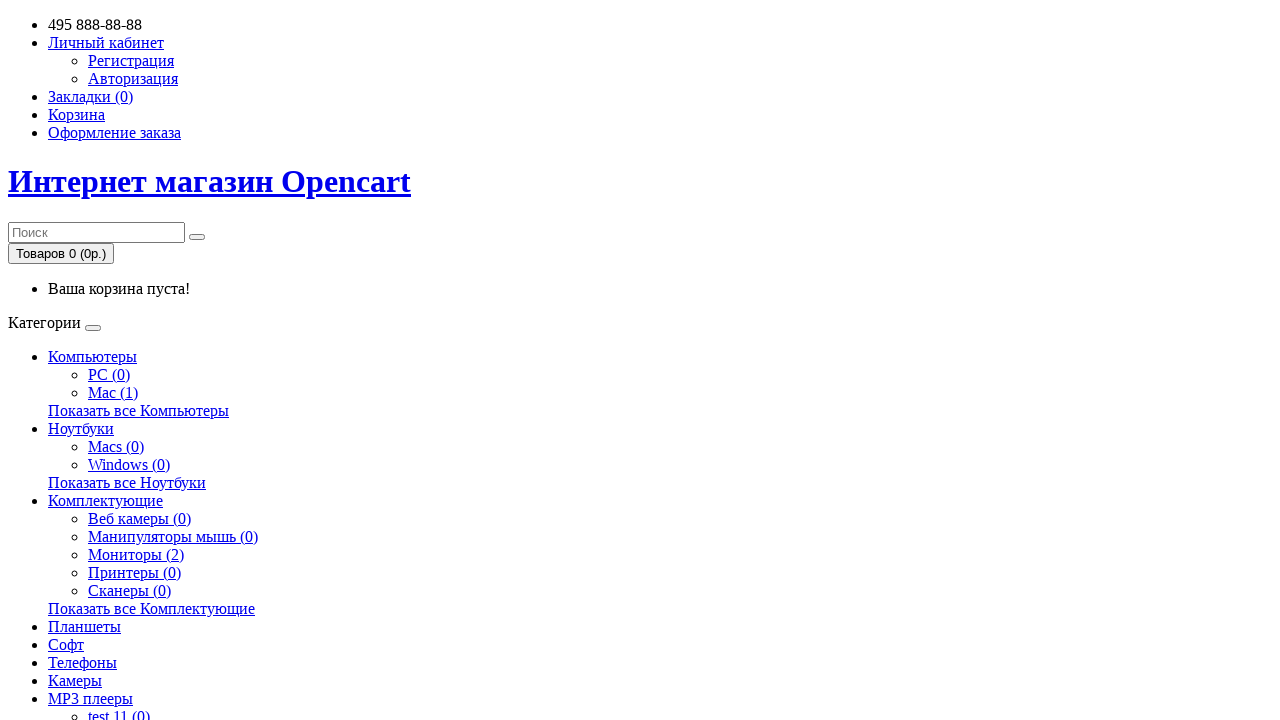

Product items loaded on catalog page
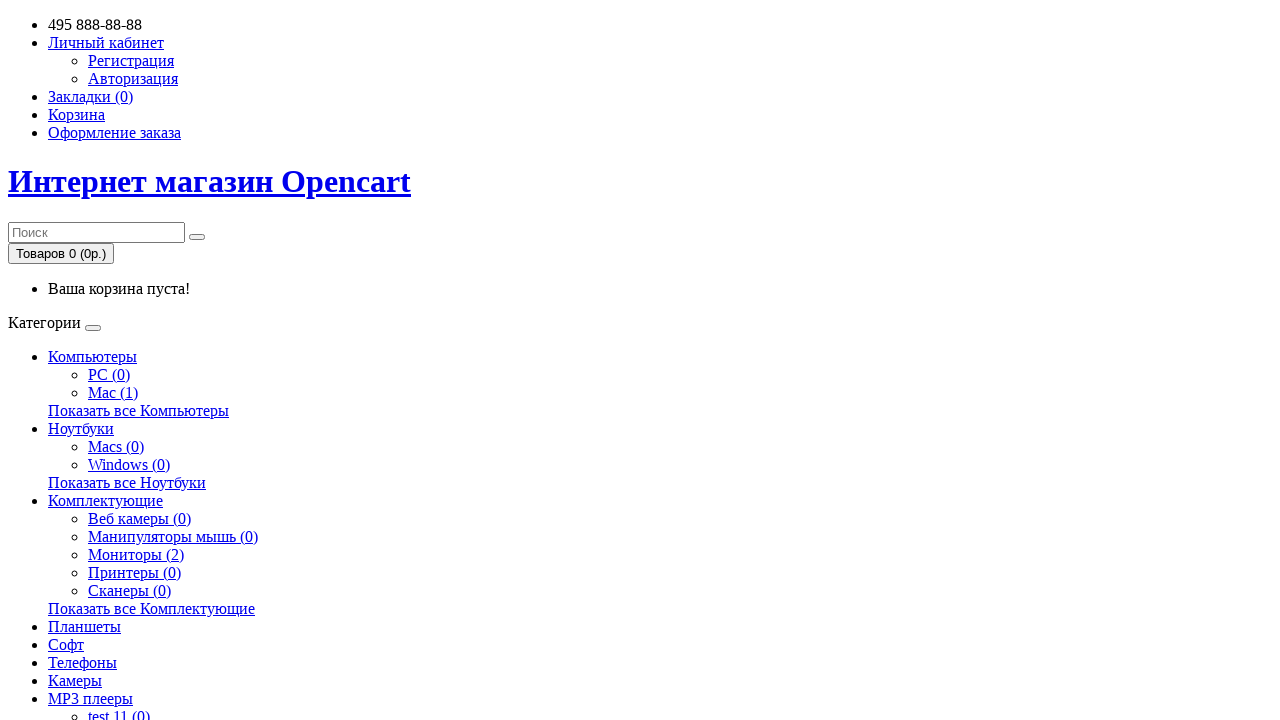

Retrieved all product items from catalog
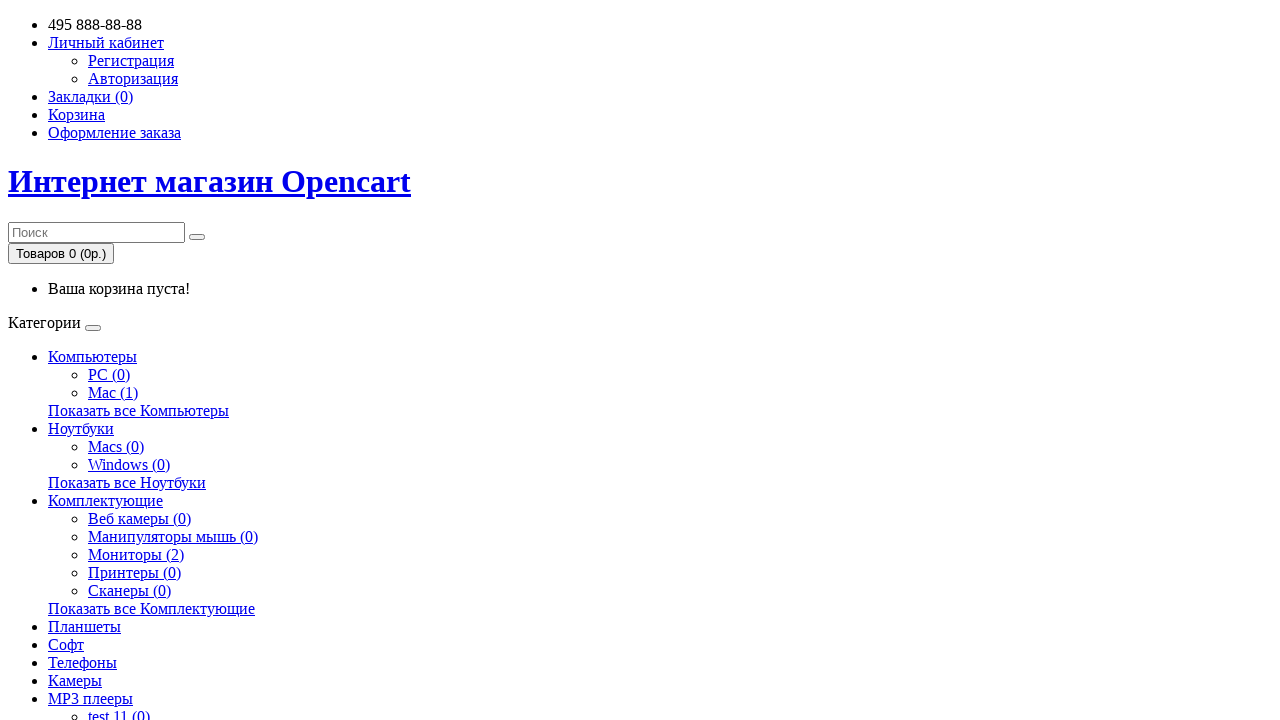

Scrolled to third product item
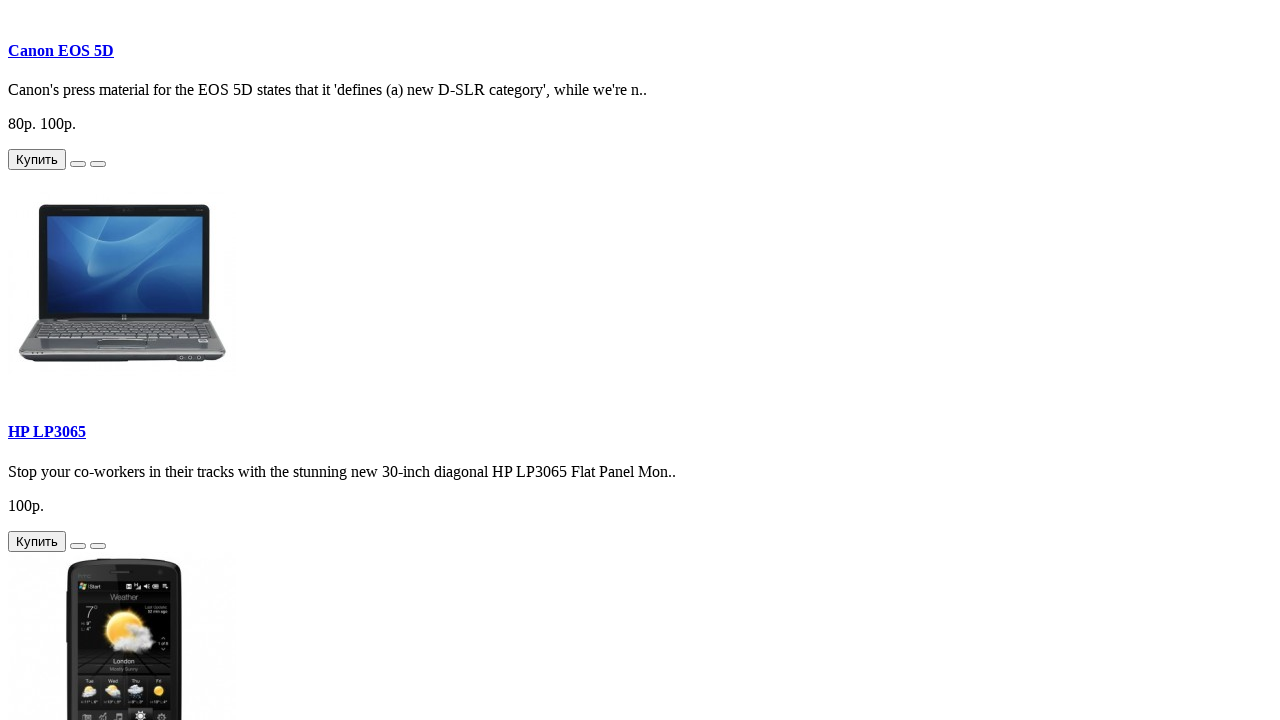

Clicked on third product item at (640, 361) on .product-thumb >> nth=2
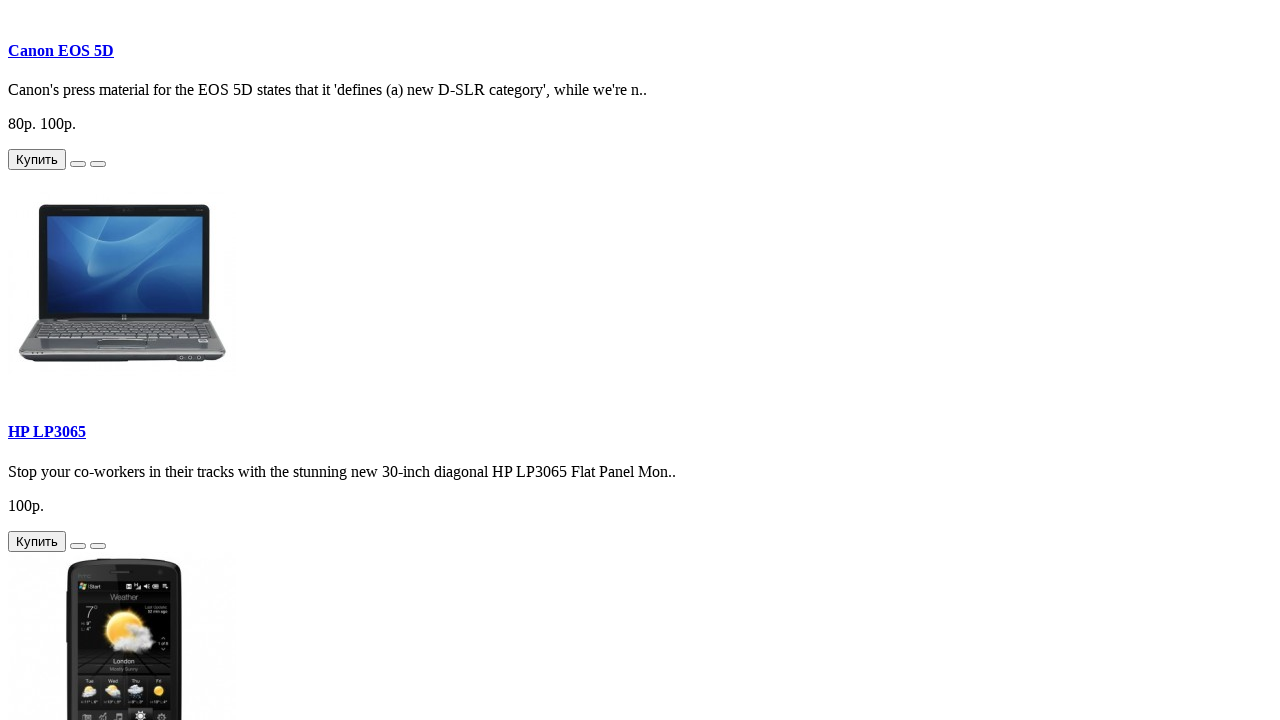

Product page loaded and 'Apple Cinema' product name verified
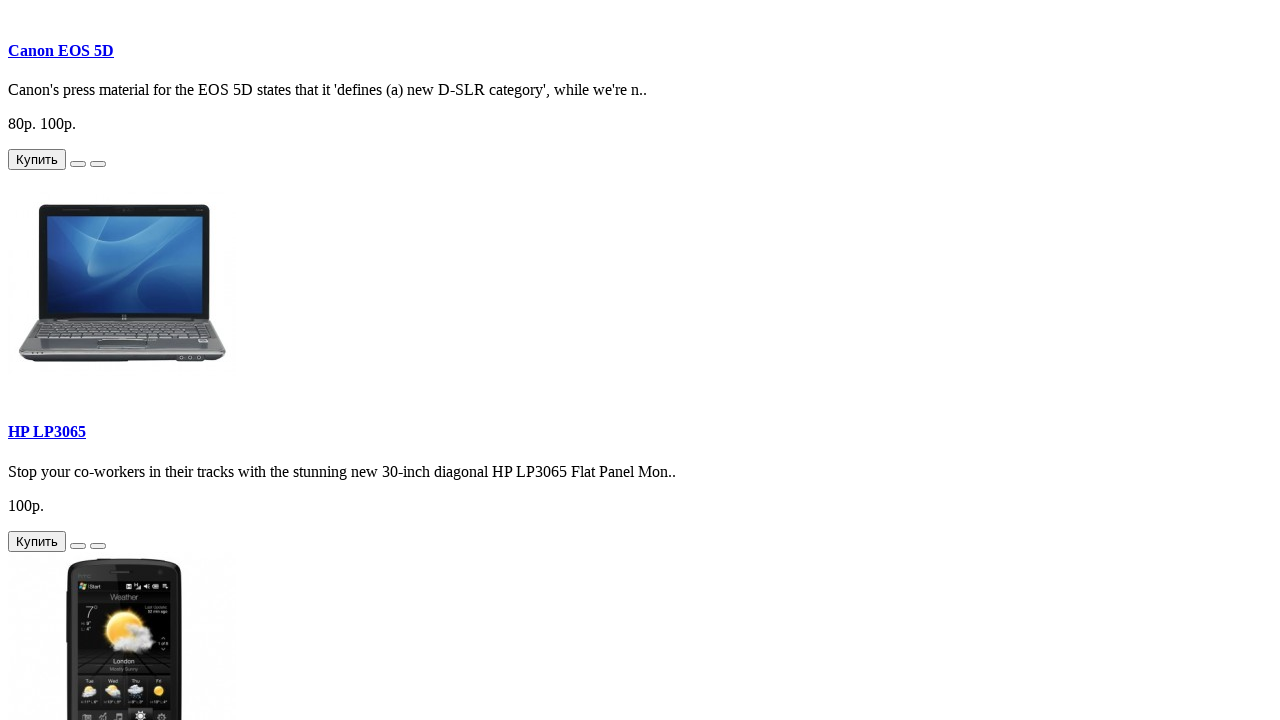

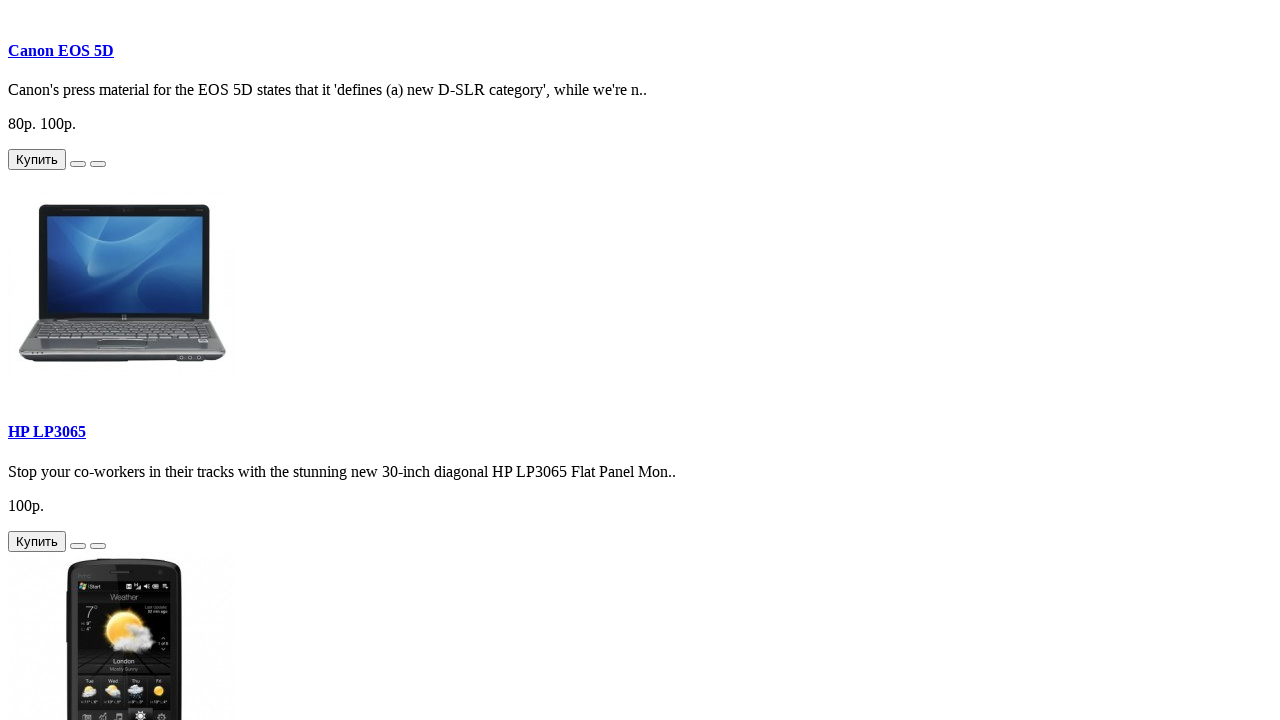